Tests handling a JavaScript prompt dialog by entering text and clicking OK, then verifying the entered text appears in the result.

Starting URL: https://the-internet.herokuapp.com/javascript_alerts

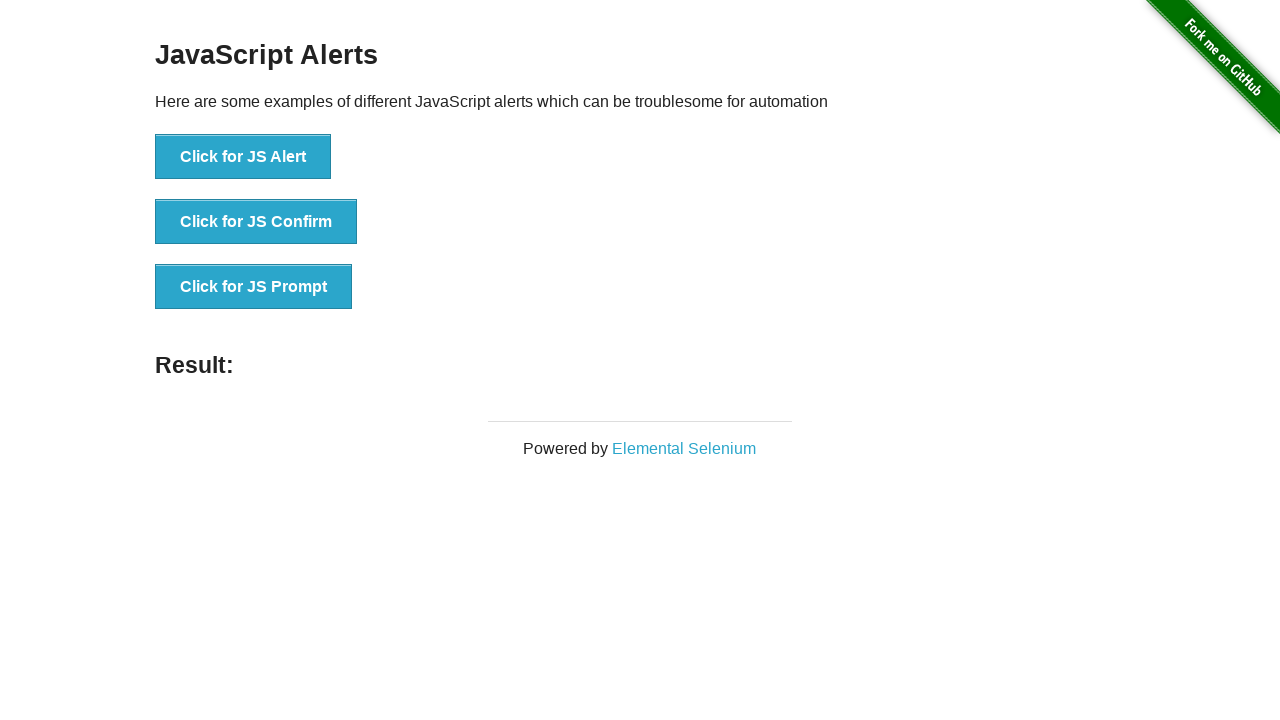

Set up dialog handler to accept prompt with text 'Hello Avdhut'
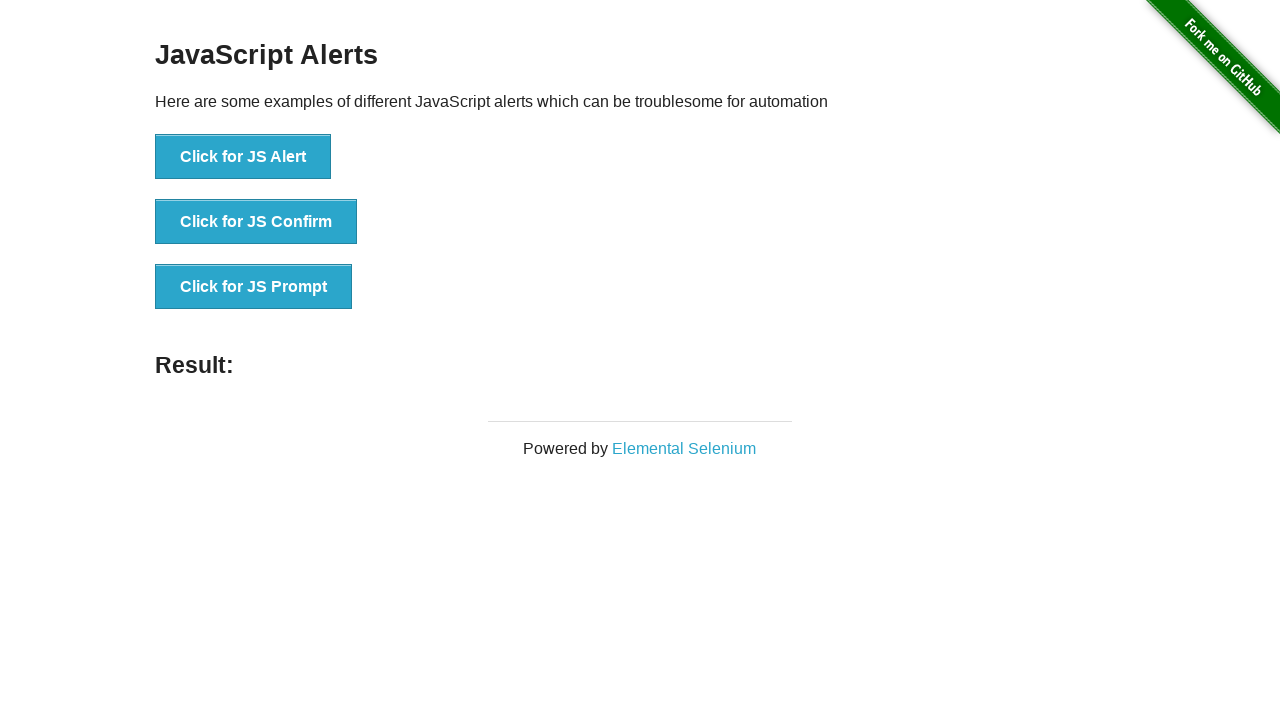

Clicked button to trigger JavaScript prompt dialog at (254, 287) on text=Click for JS Prompt
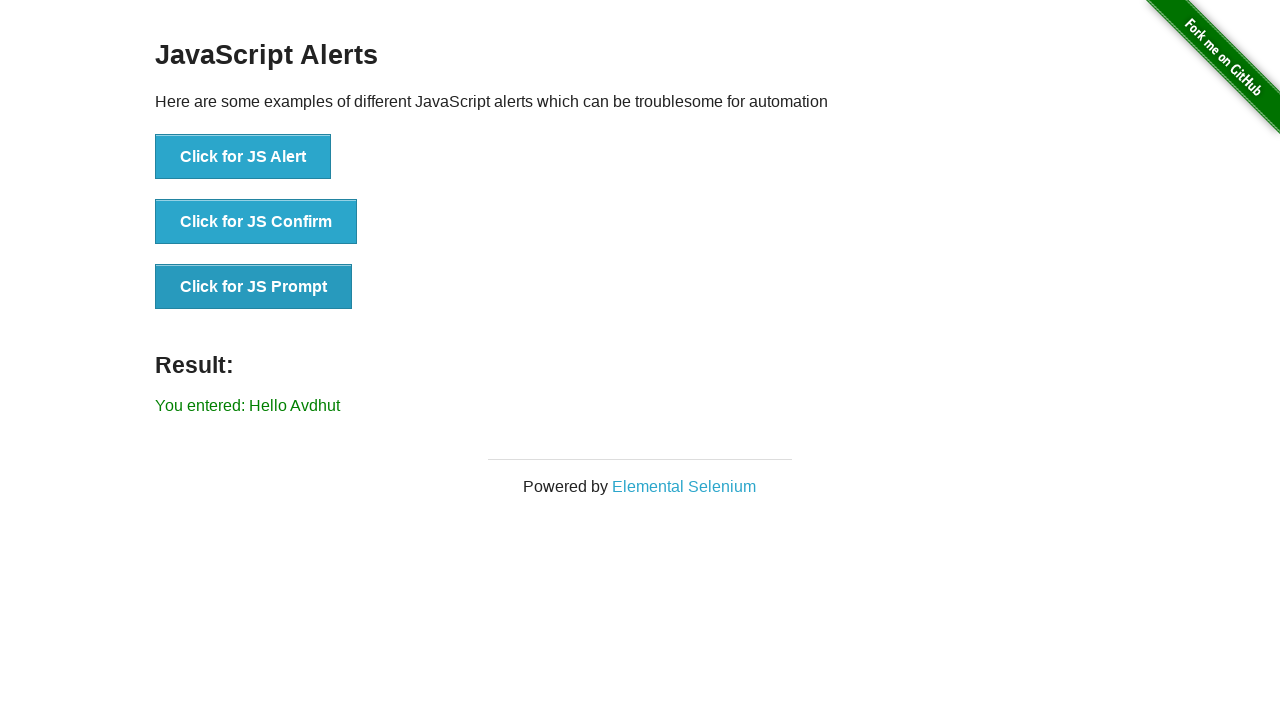

Result message element loaded
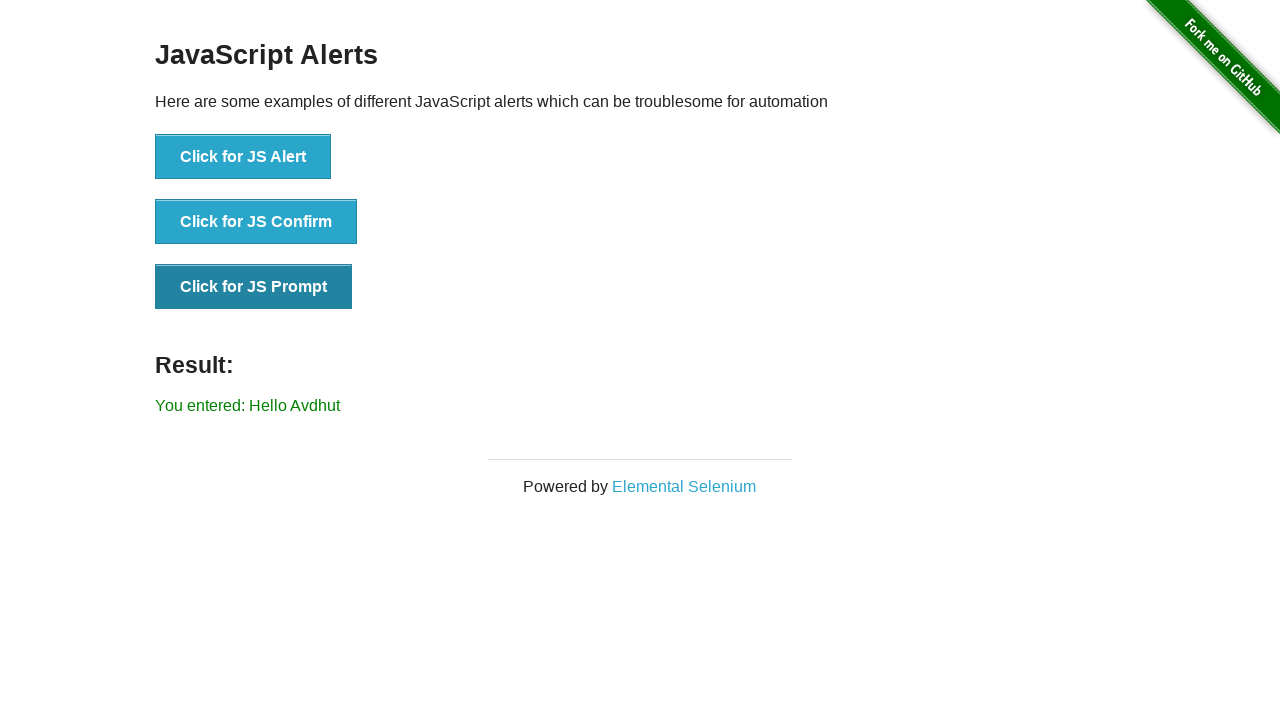

Retrieved result text content
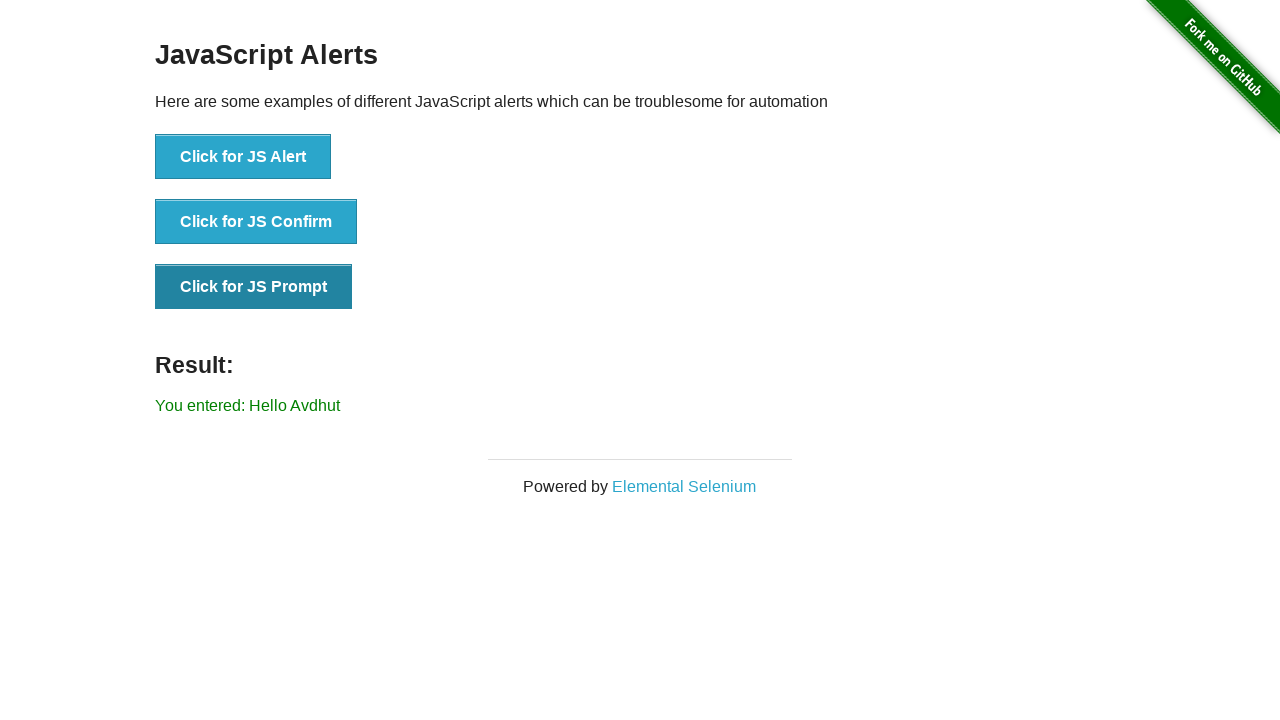

Verified that entered text 'Hello Avdhut' appears in the result
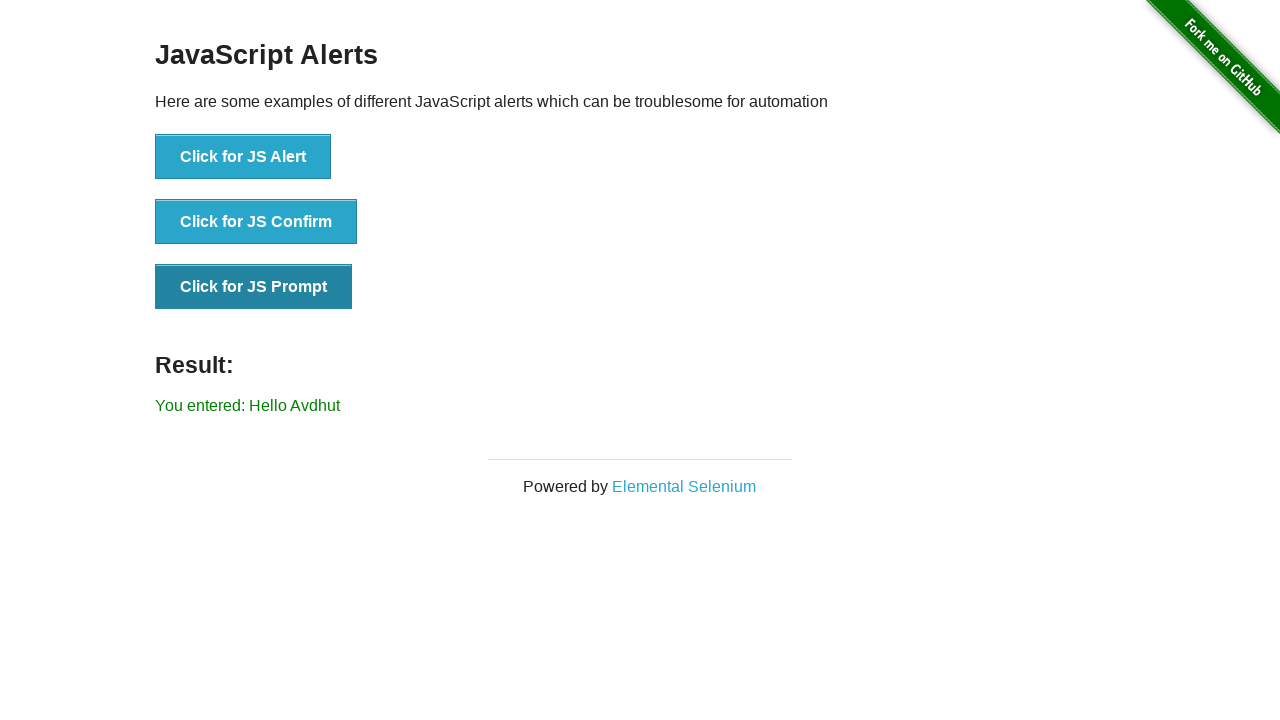

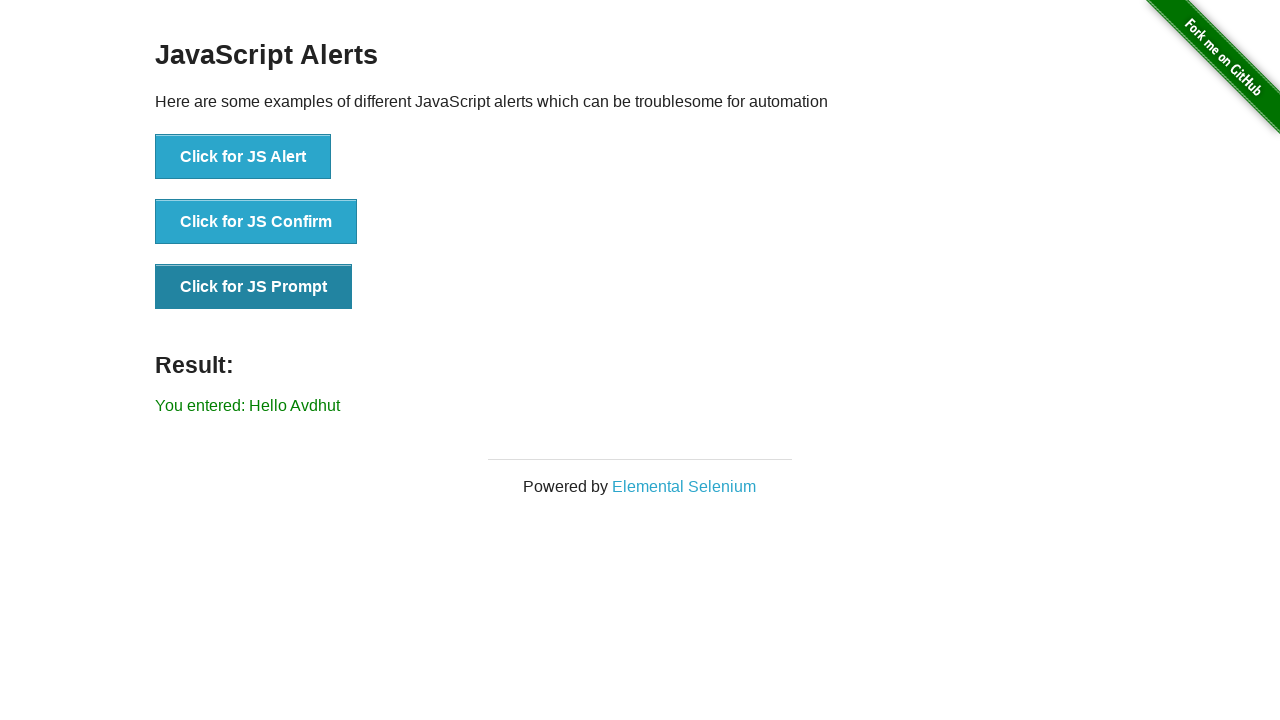